Navigates to the download page and clicks on the first download link to initiate a file download.

Starting URL: https://the-internet.herokuapp.com/download

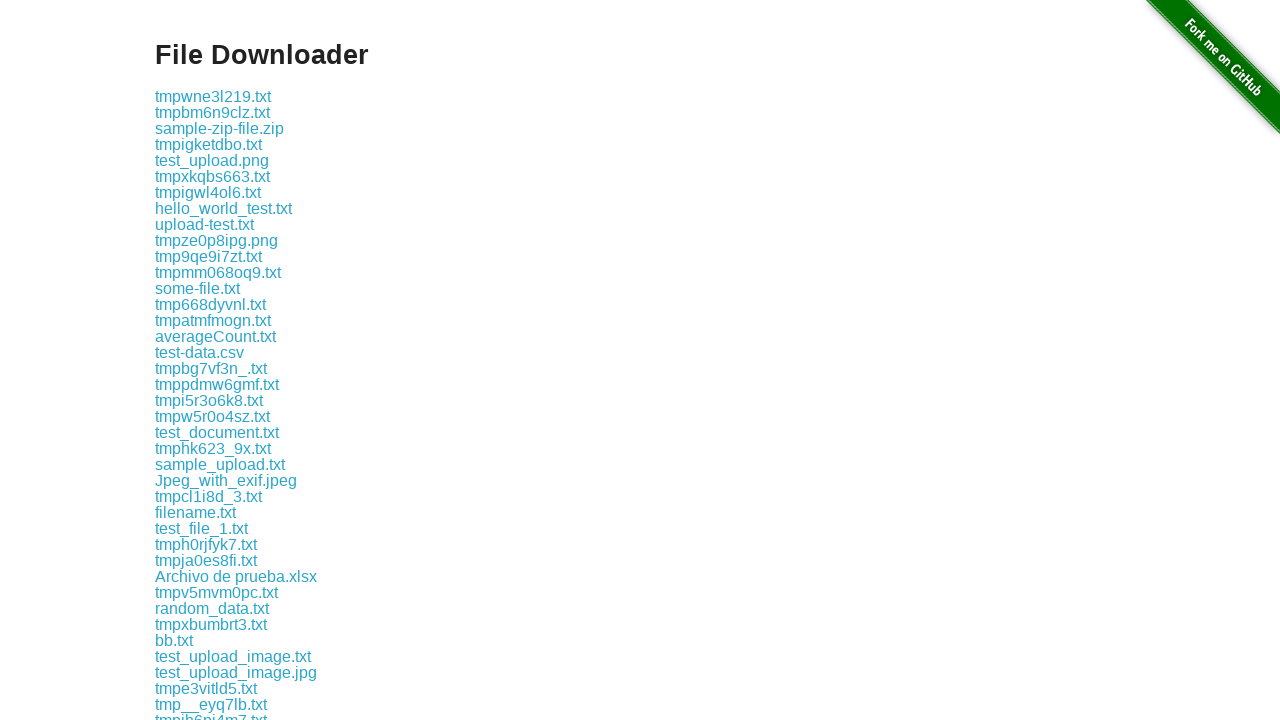

Waited for download links to load on the page
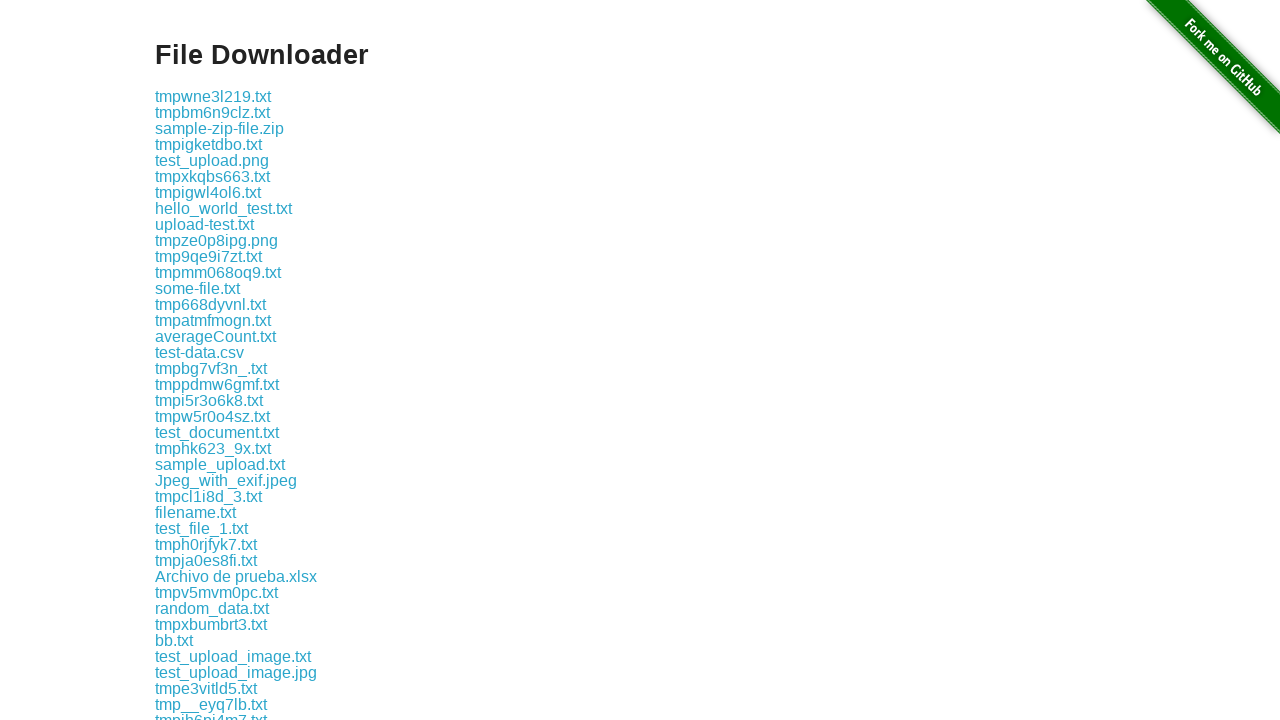

Clicked the first download link at (213, 96) on .example a:nth-of-type(1)
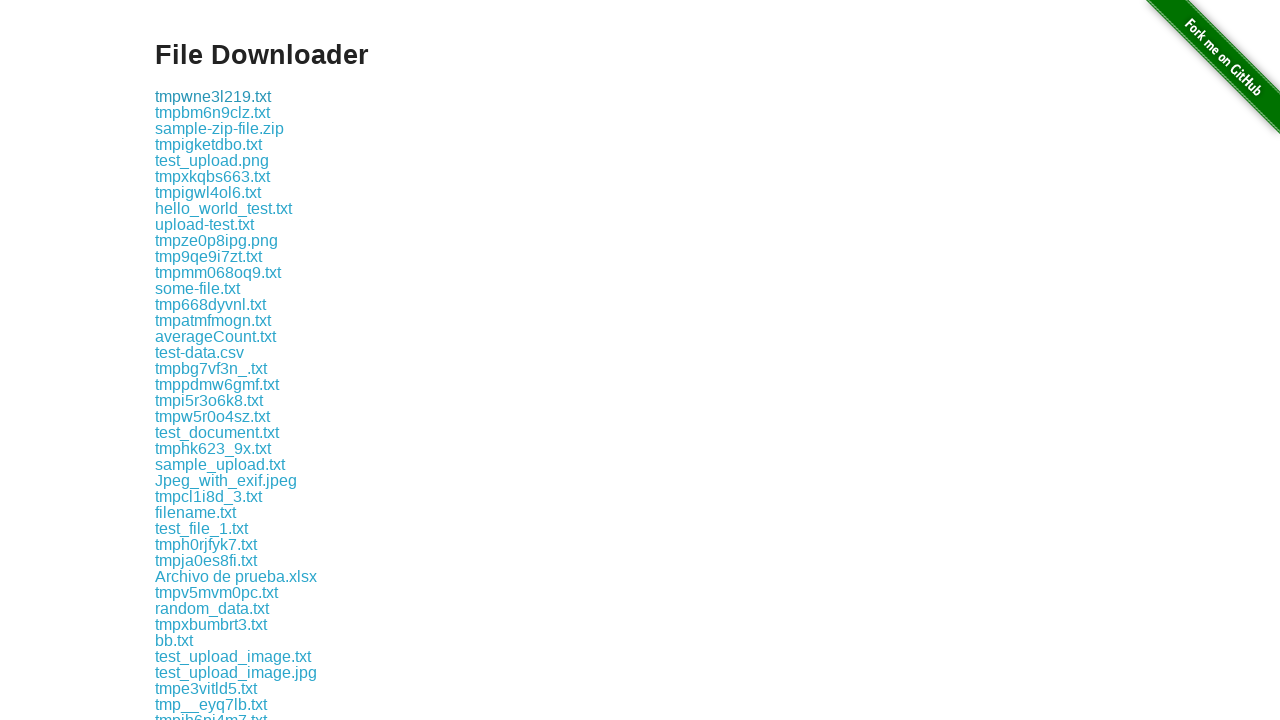

Waited 2 seconds for download to initiate
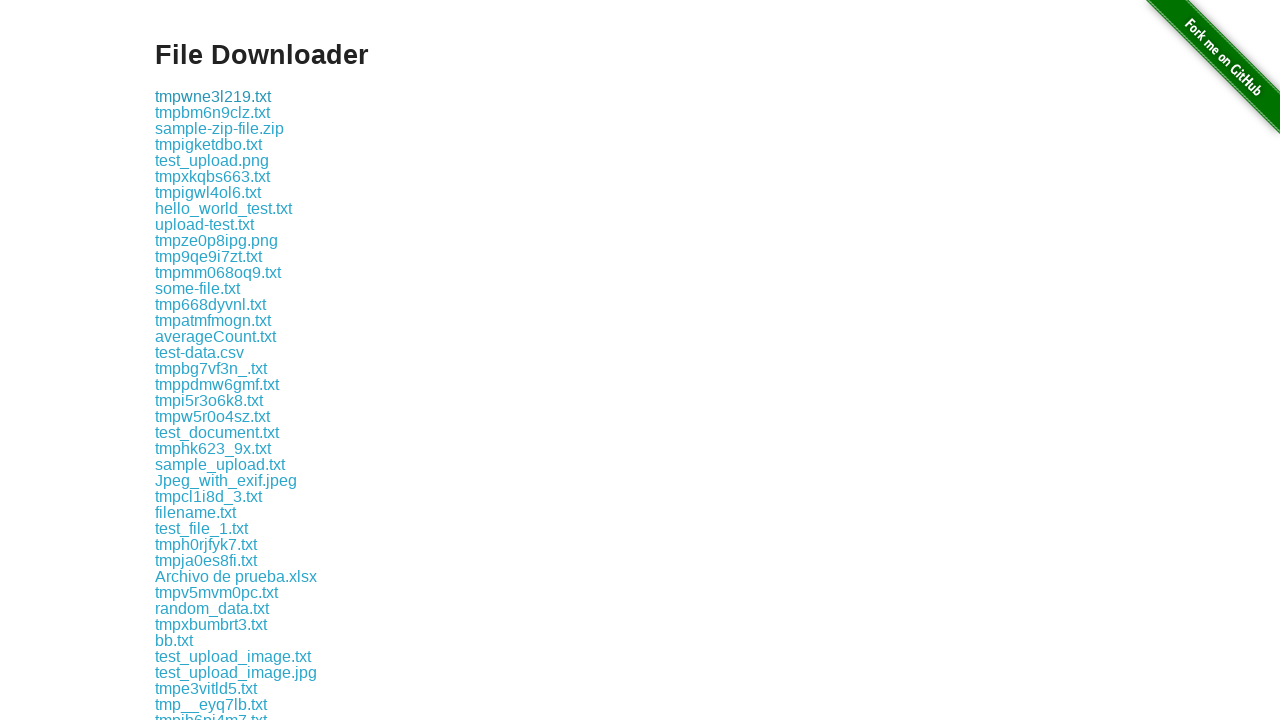

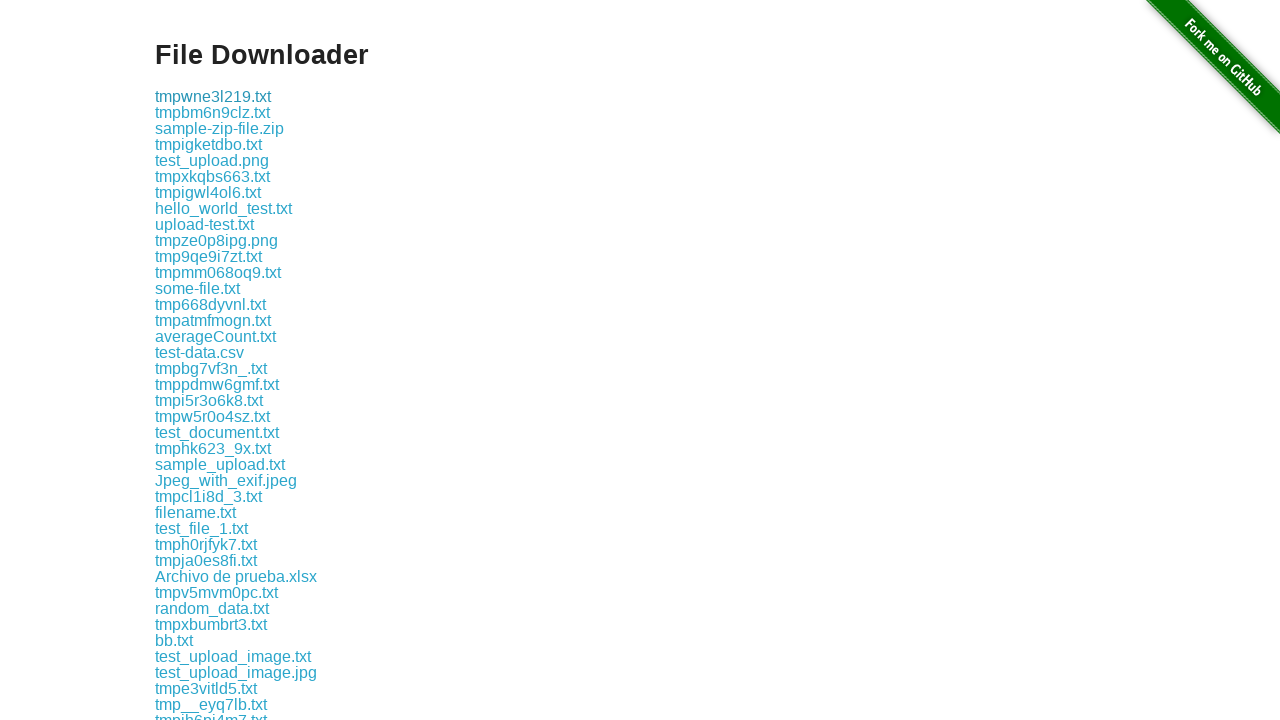